Verifies that the homepage title is correct for the OrangeHRM site

Starting URL: https://opensource-demo.orangehrmlive.com

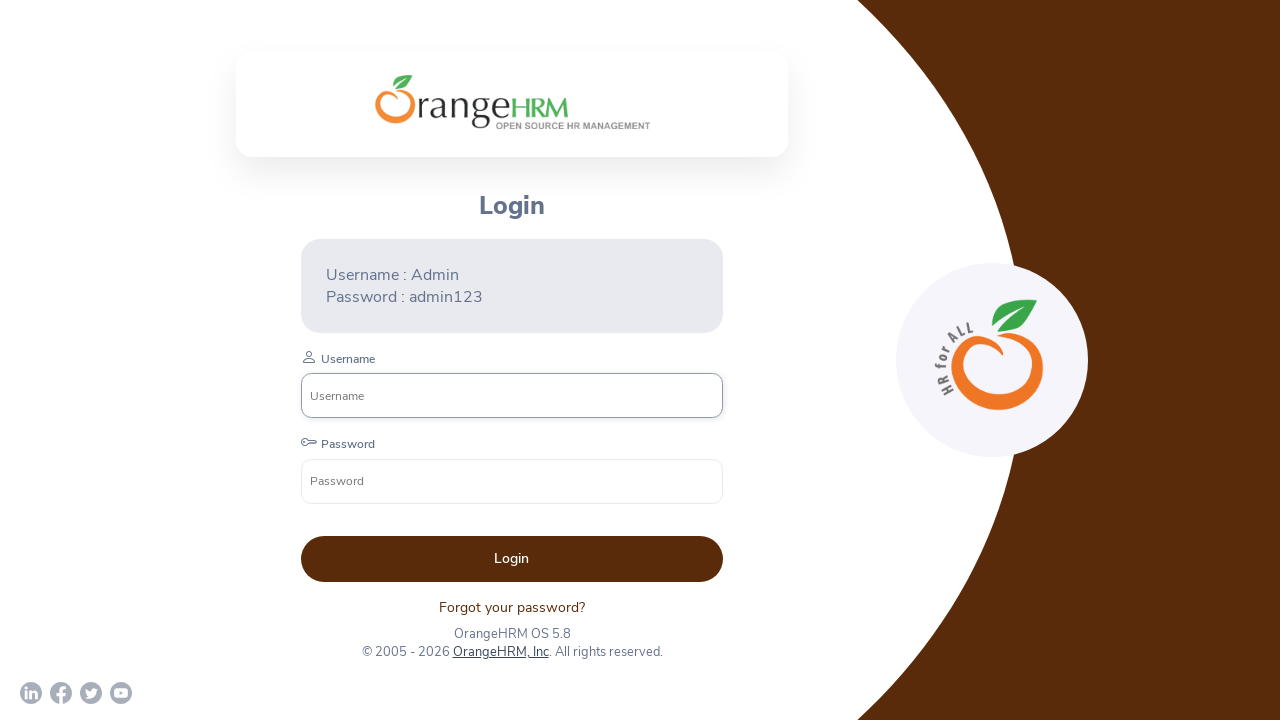

Navigated to OrangeHRM homepage
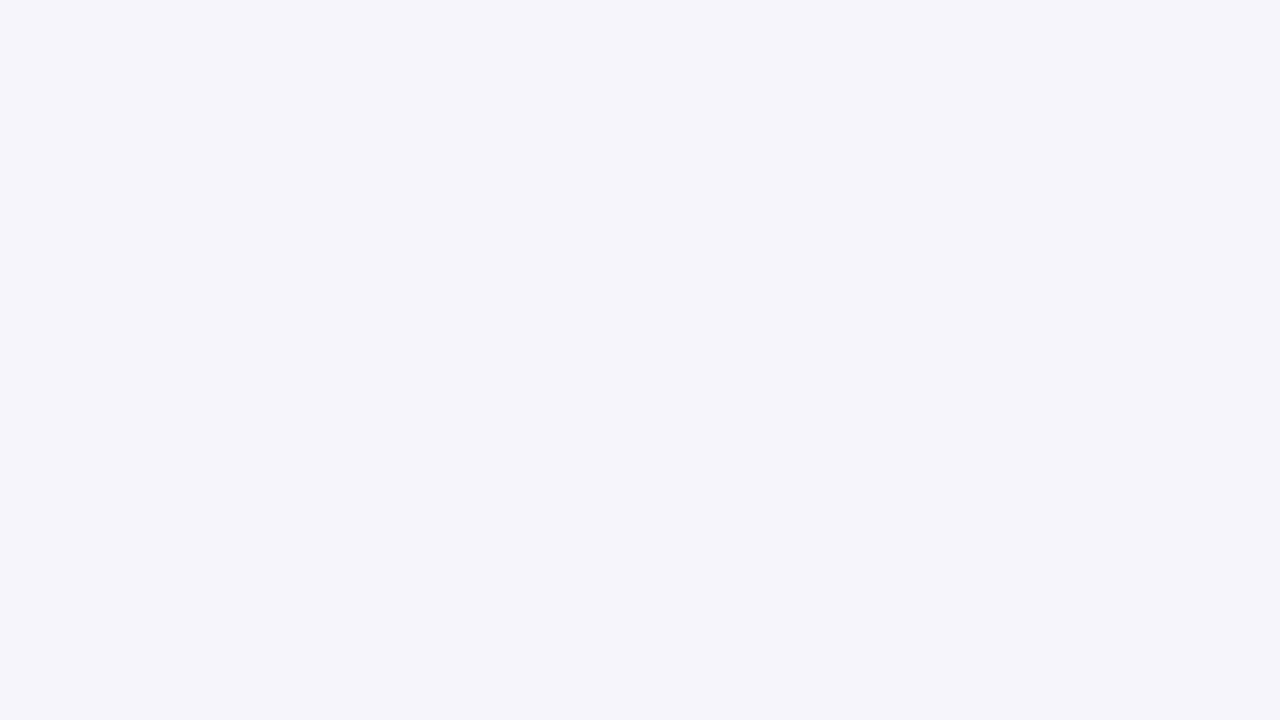

Retrieved page title
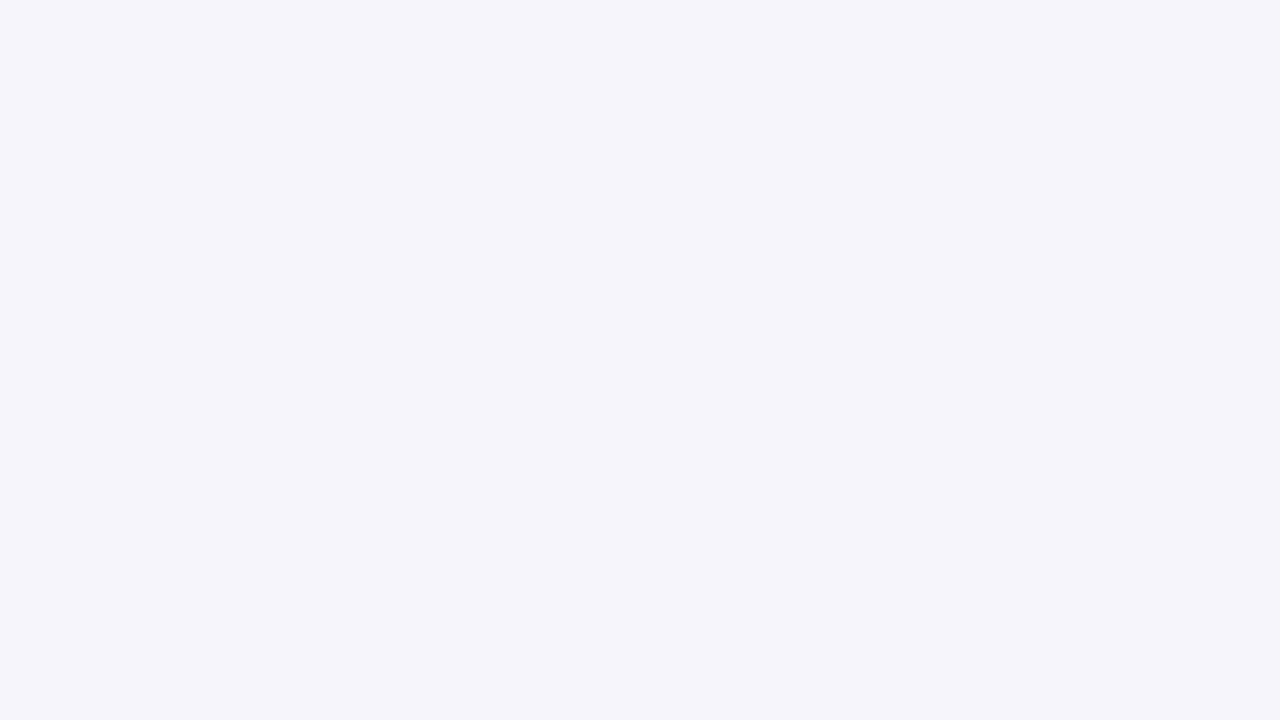

Verified homepage title is 'OrangeHRM'
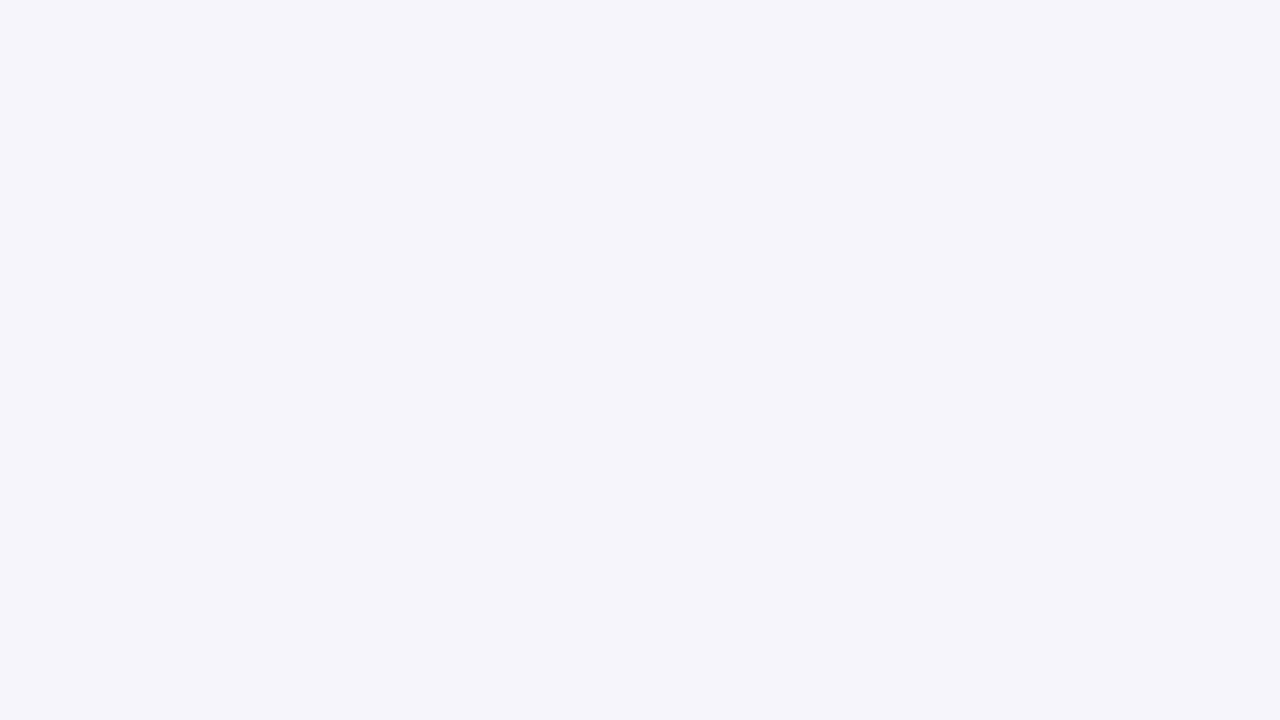

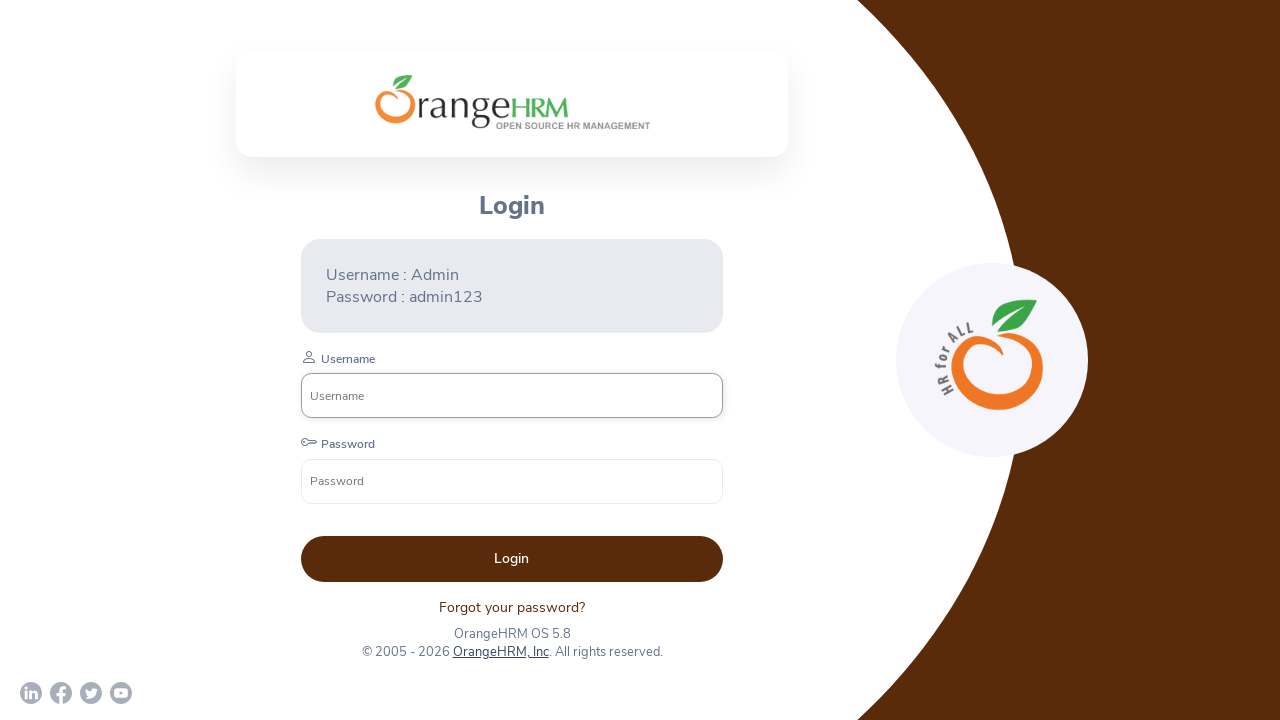